Tests right-click context menu functionality by performing a right-click action on a button element to trigger a custom context menu

Starting URL: http://medialize.github.io/jQuery-contextMenu/demo.html

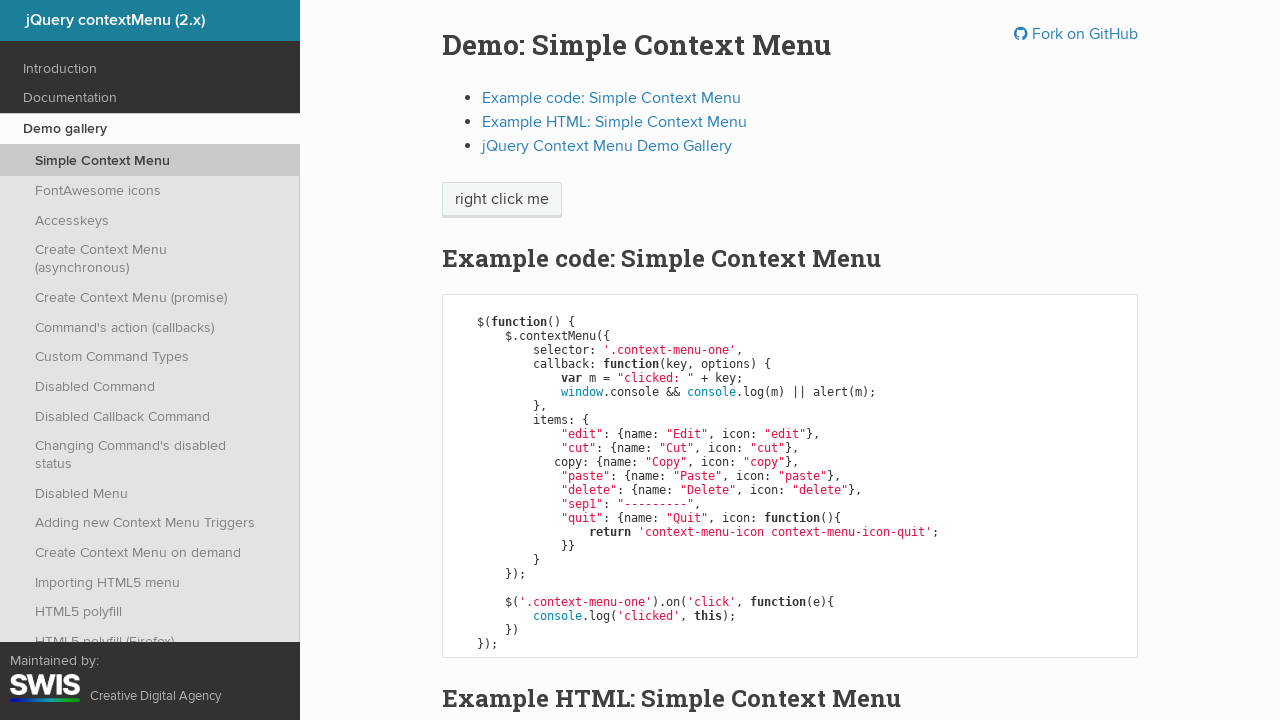

Right-clicked on context menu button to trigger custom context menu at (502, 200) on .context-menu-one.btn
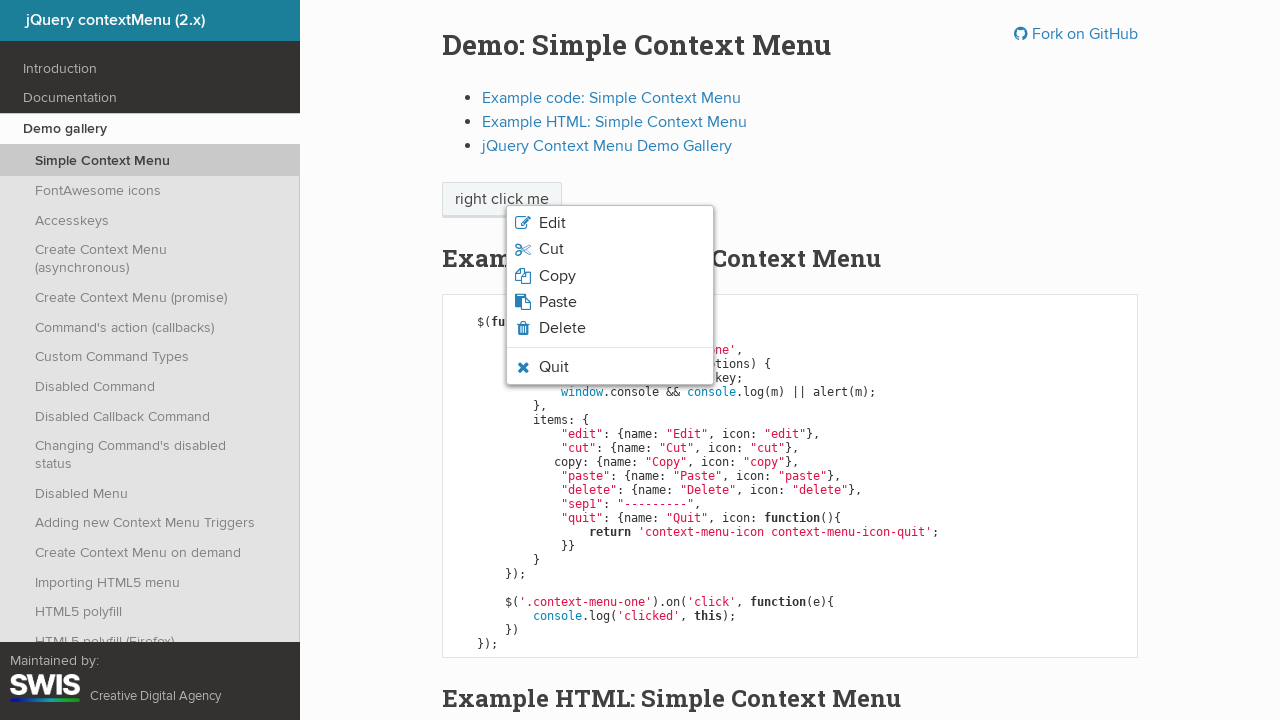

Context menu appeared and became visible
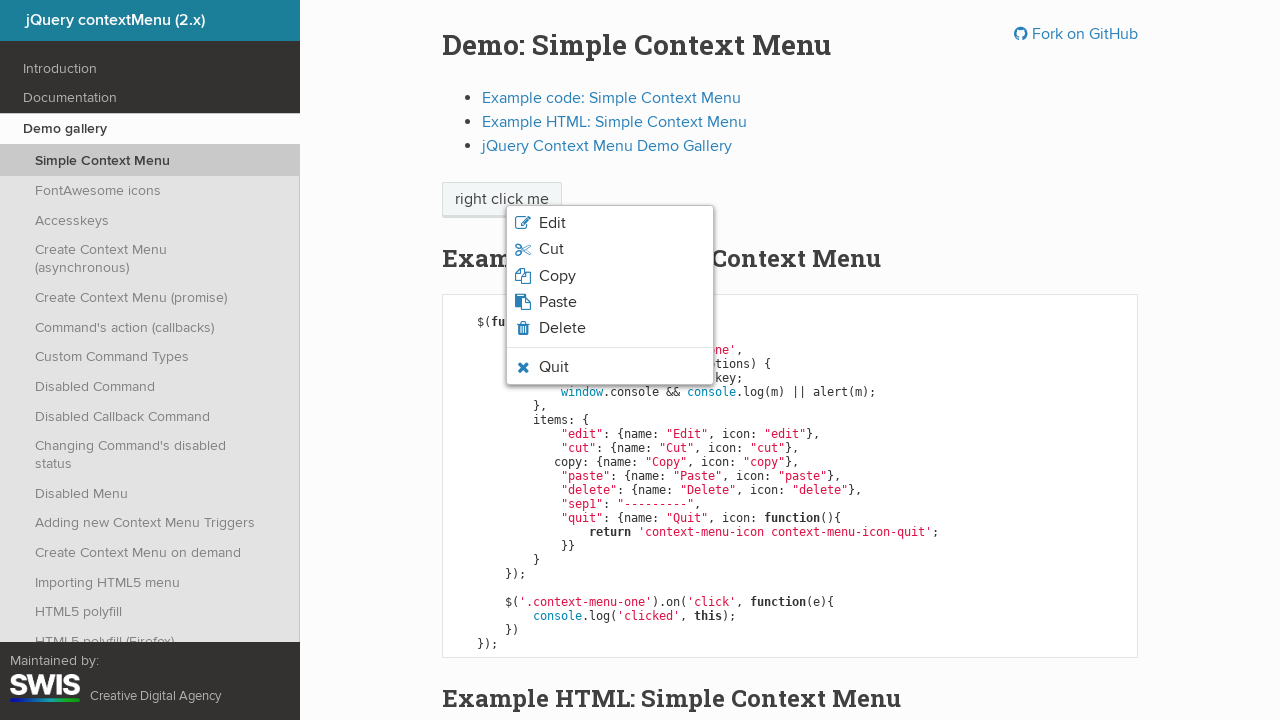

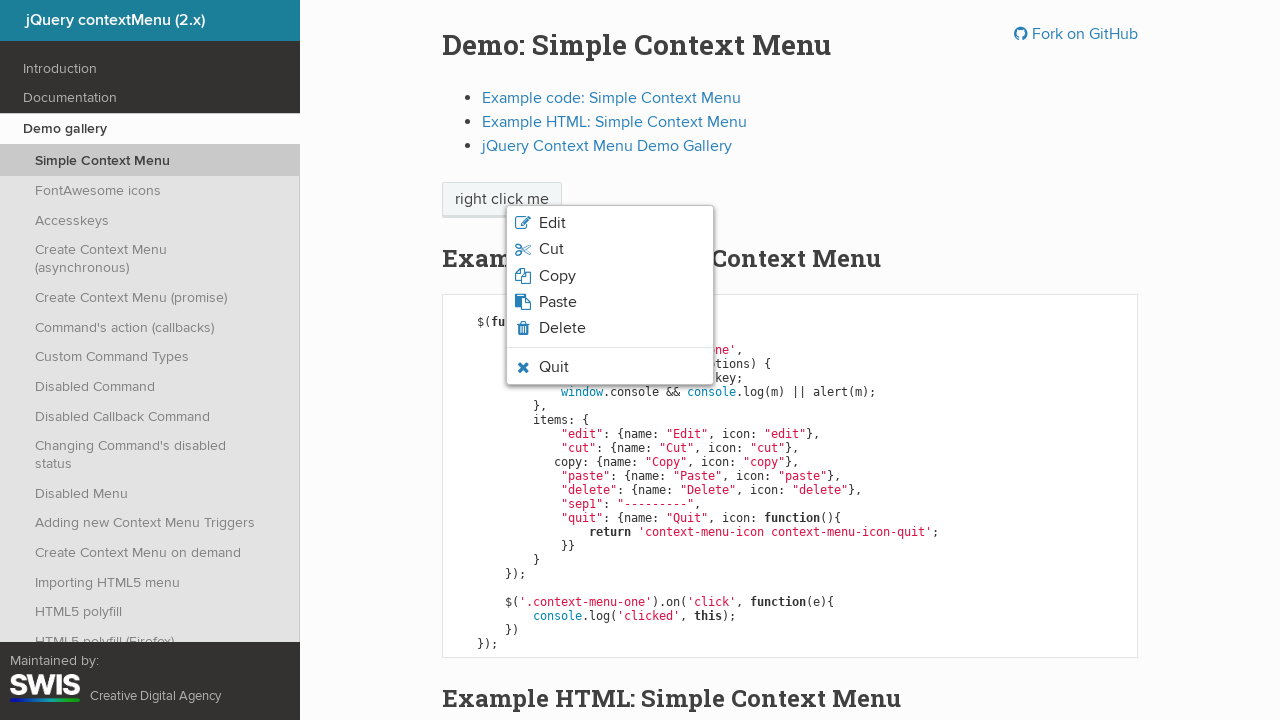